Tests browser tab management by opening new tabs via button clicks and switching between multiple browser windows/tabs

Starting URL: https://training-support.net/webelements/tabs

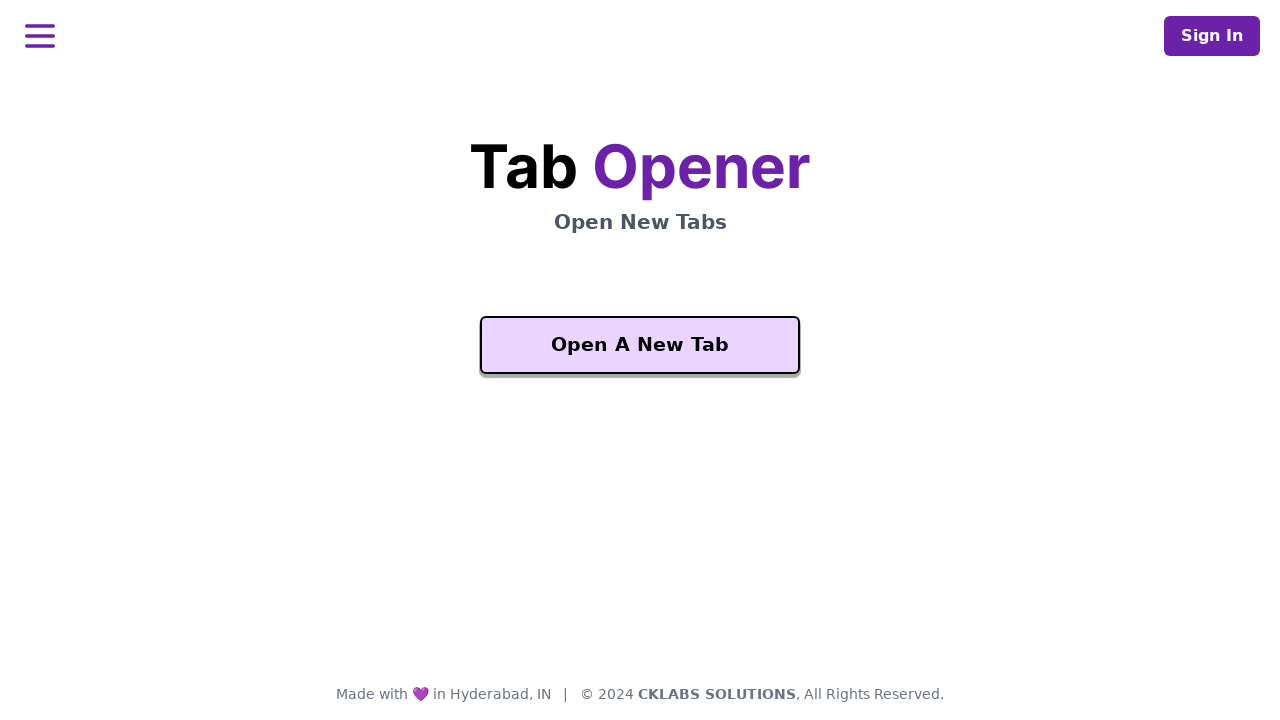

Waited for 'Open A New Tab' button to be visible
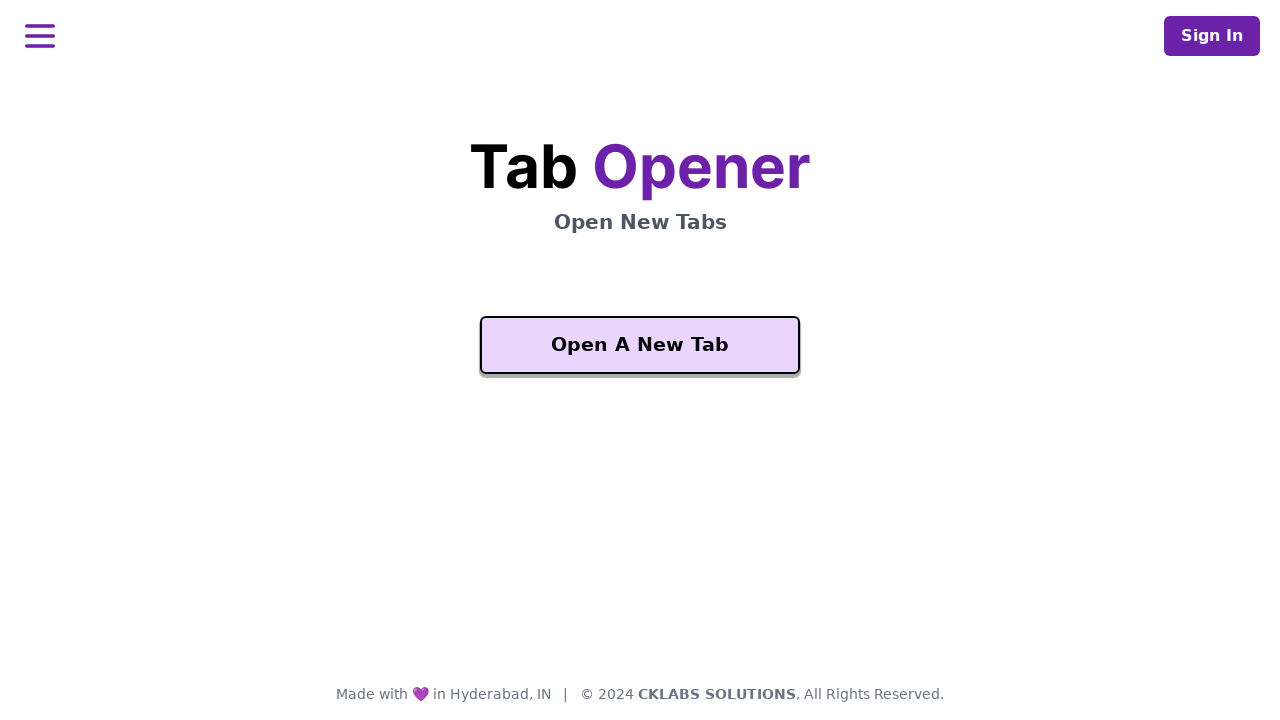

Clicked 'Open A New Tab' button at (640, 345) on xpath=//button[text()='Open A New Tab']
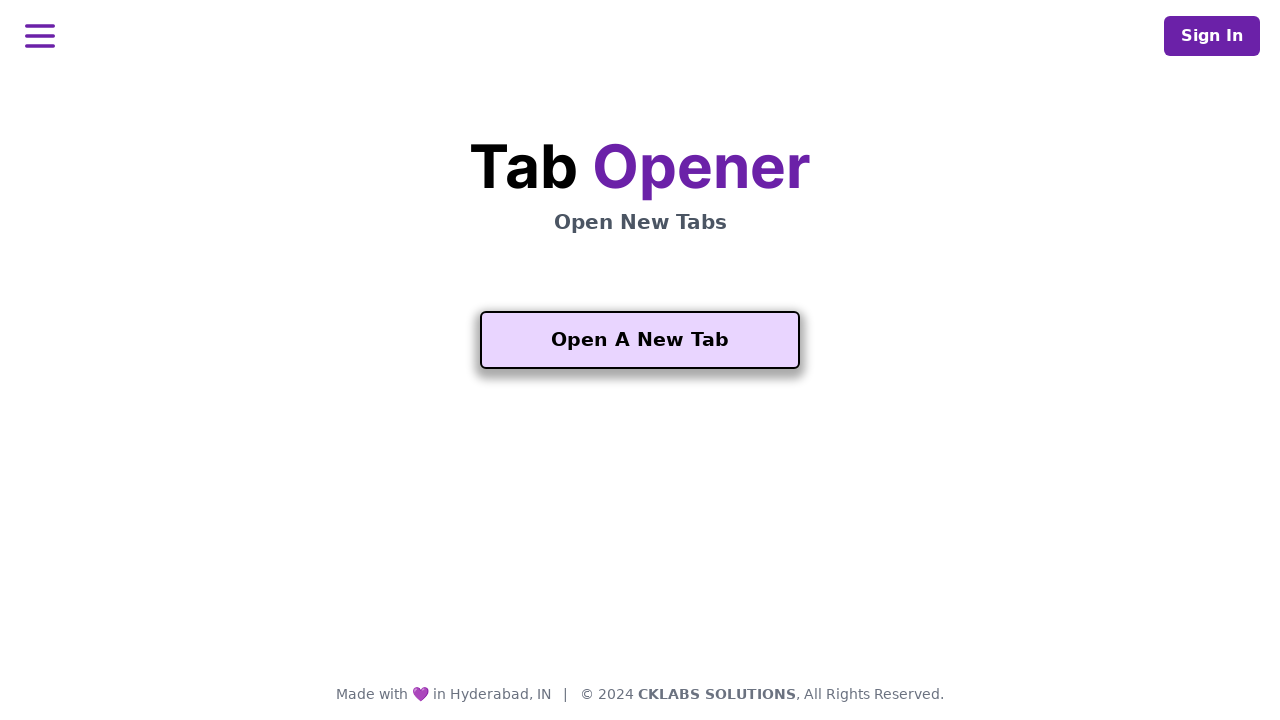

New tab opened and page object captured
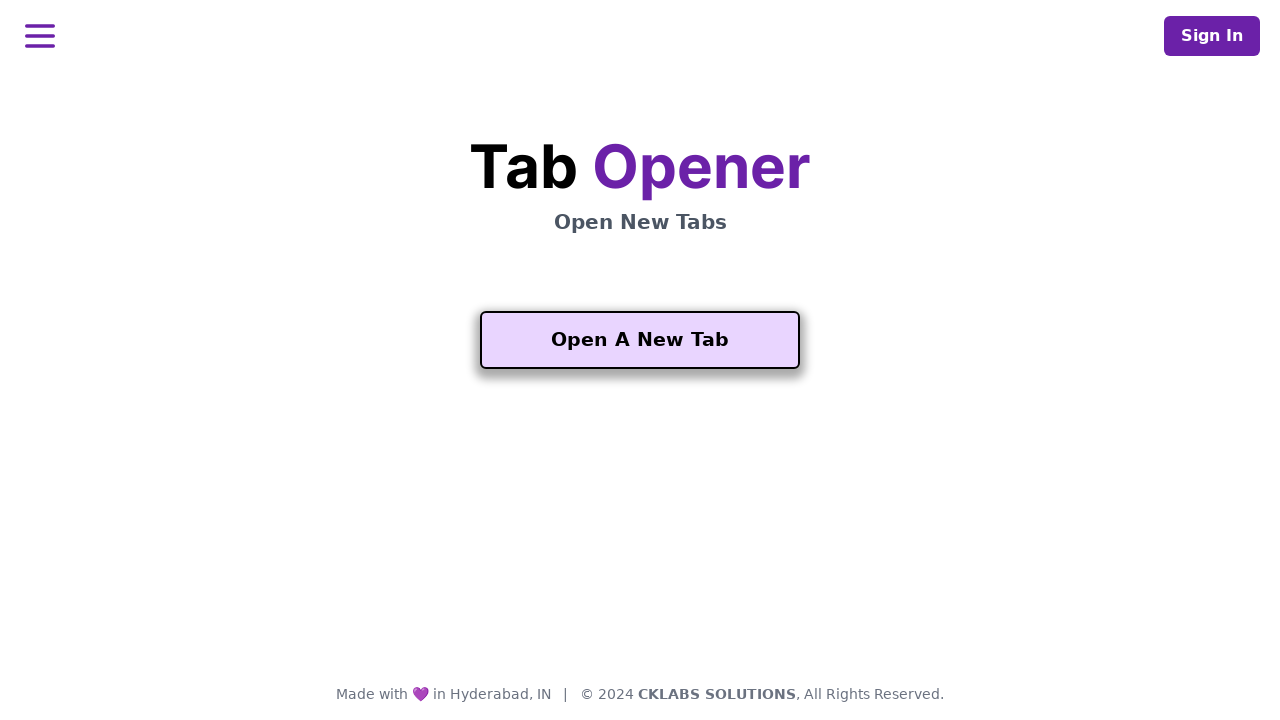

New page loaded successfully
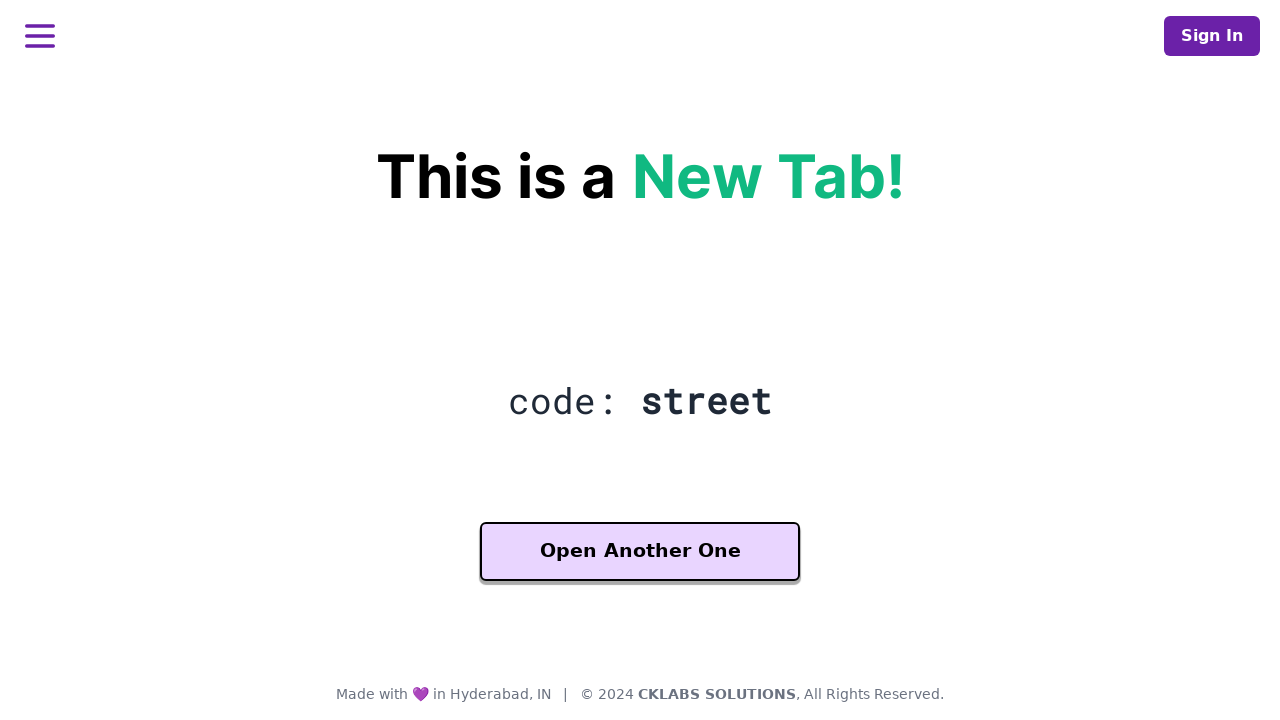

Waited for 'Another One' button to be visible on new page
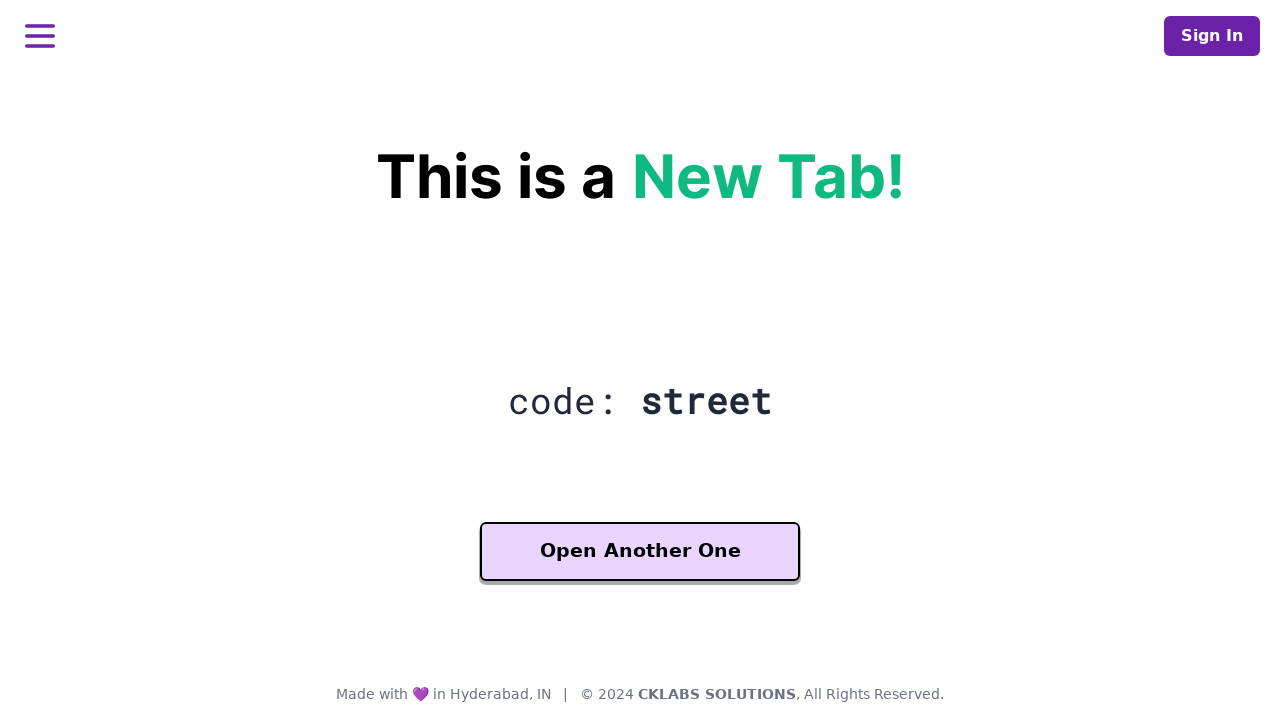

Clicked 'Another One' button to open third tab at (640, 552) on xpath=//button[contains(text(), 'Another One')]
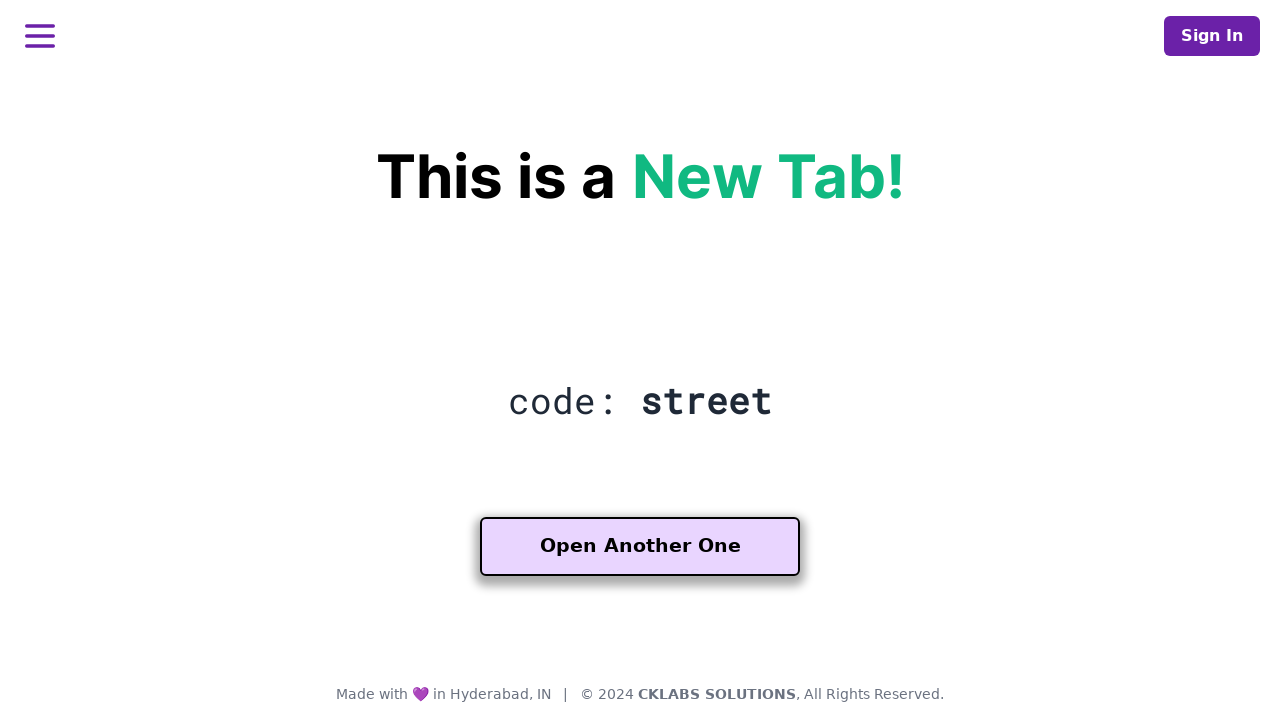

Third tab opened and page object captured
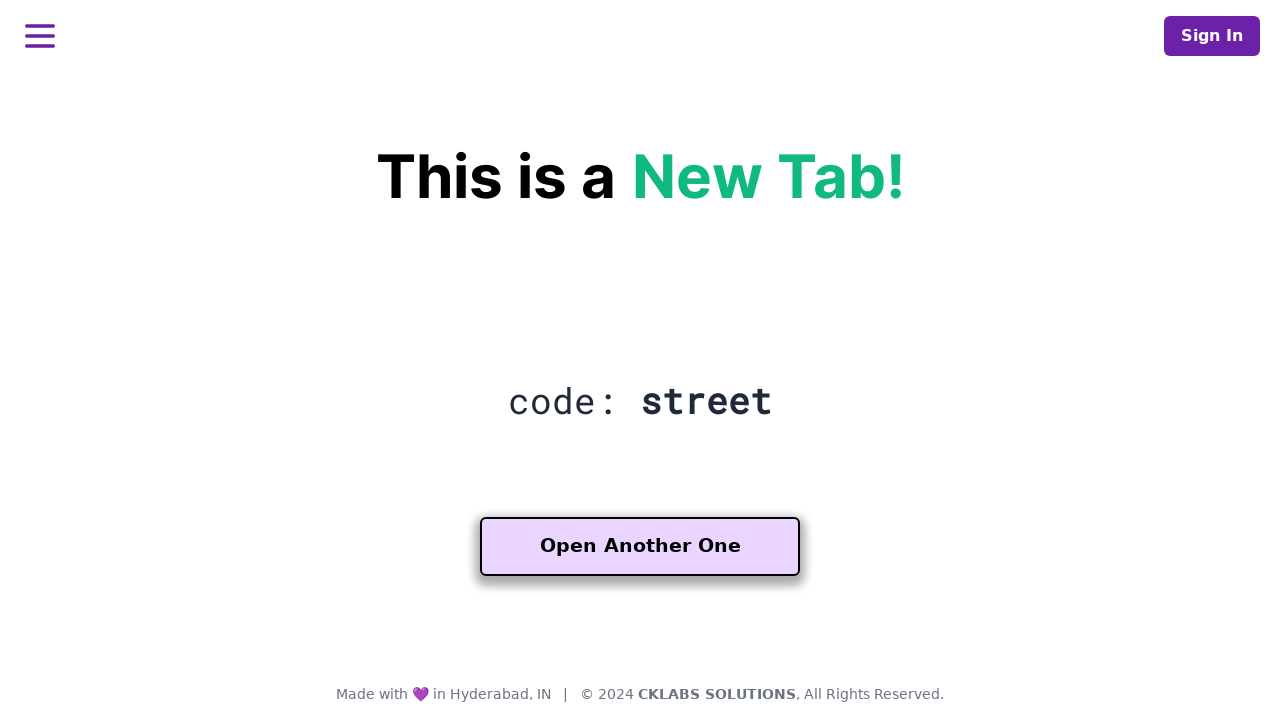

Third page loaded successfully
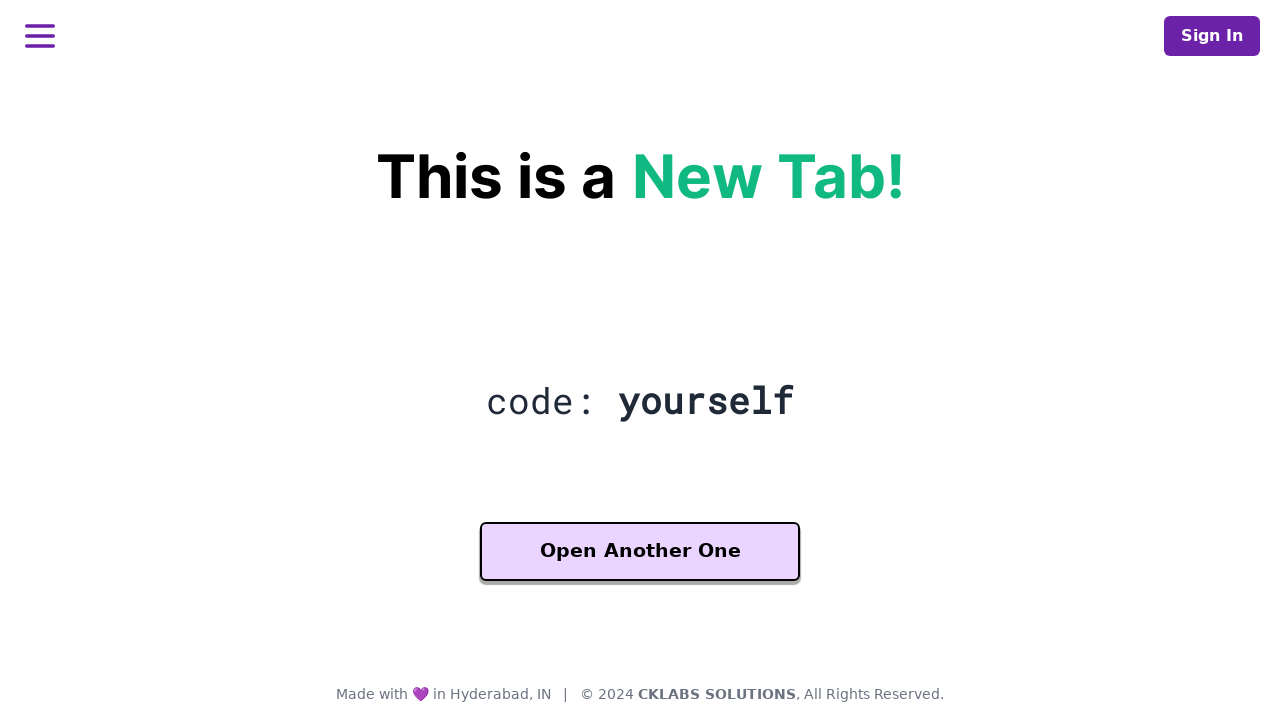

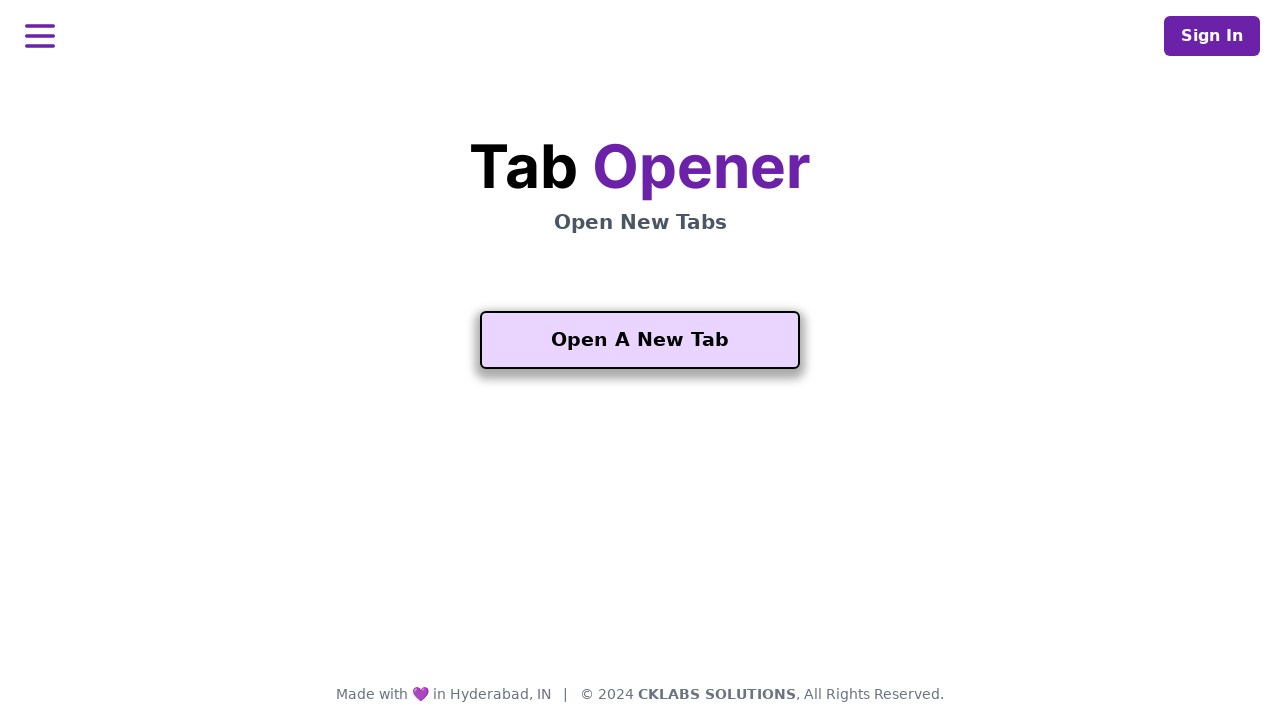